Tests jQuery UI datepicker functionality by opening the calendar, navigating through months, and selecting a specific date

Starting URL: http://jqueryui.com/resources/demos/datepicker/other-months.html

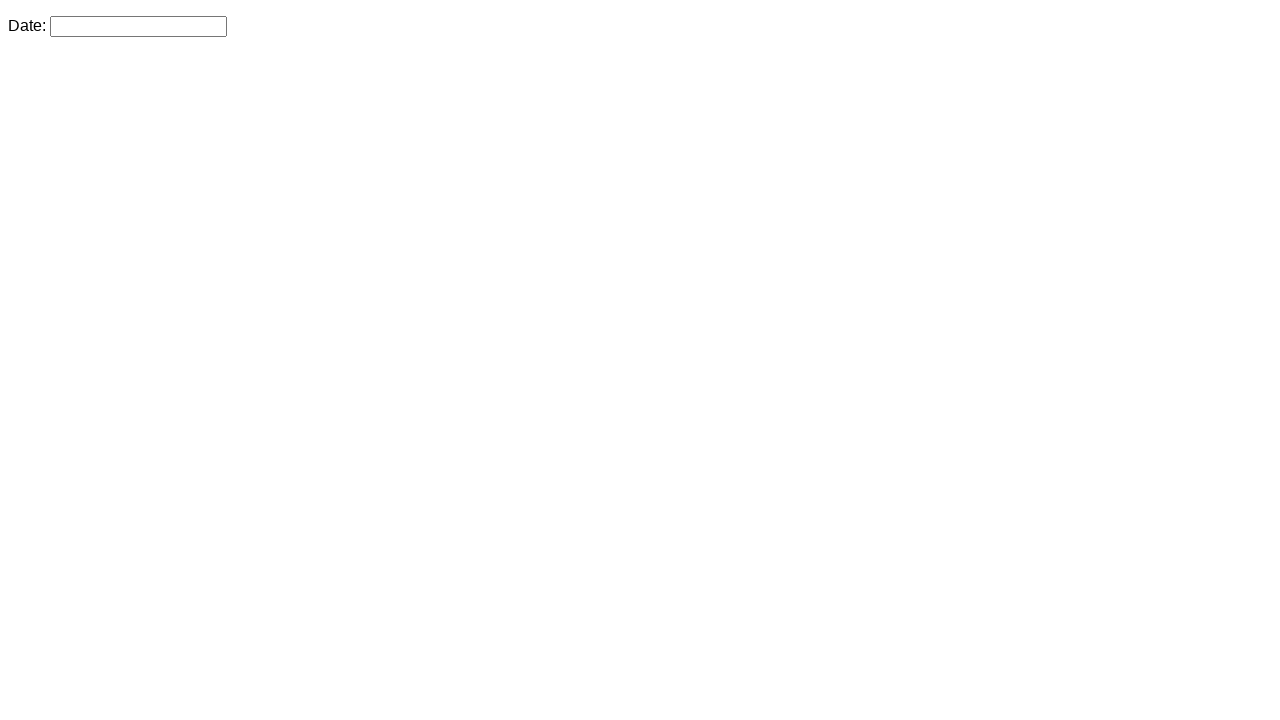

Clicked on datepicker input to open calendar at (138, 26) on #datepicker
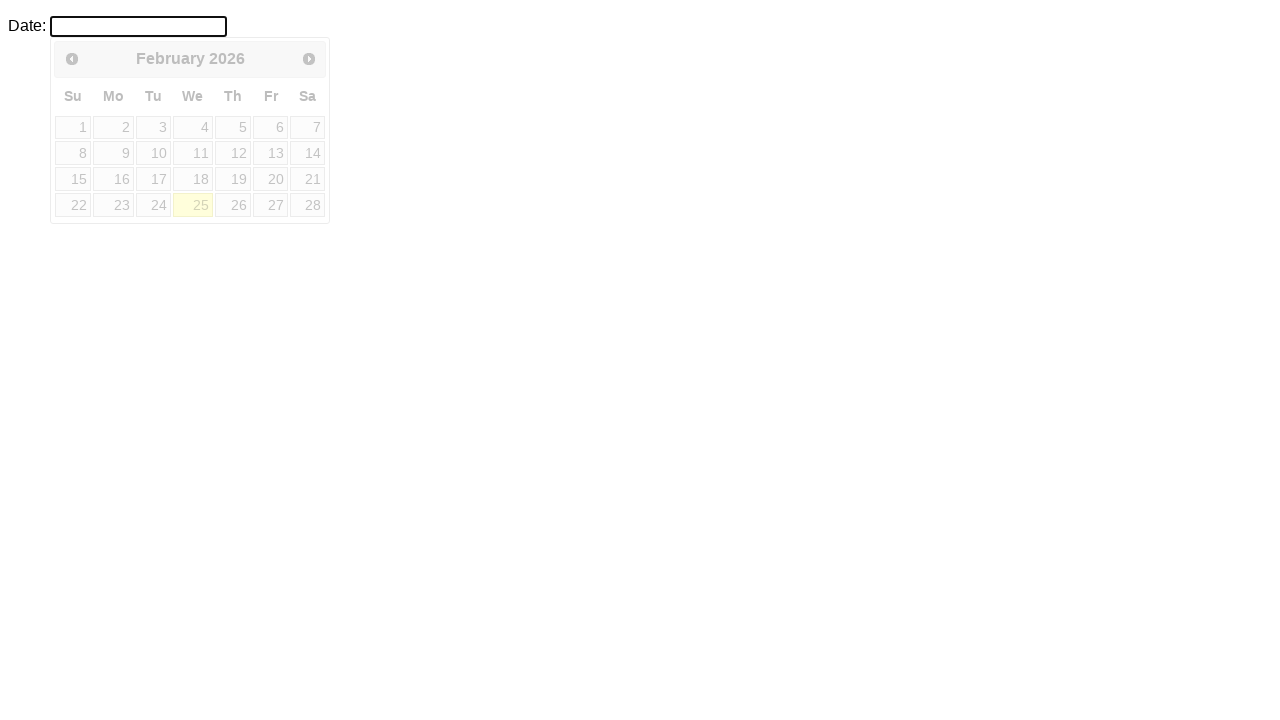

Clicked Next button to navigate to future month (iteration 1/4) at (309, 59) on xpath=//span[contains(text(),'Next')]
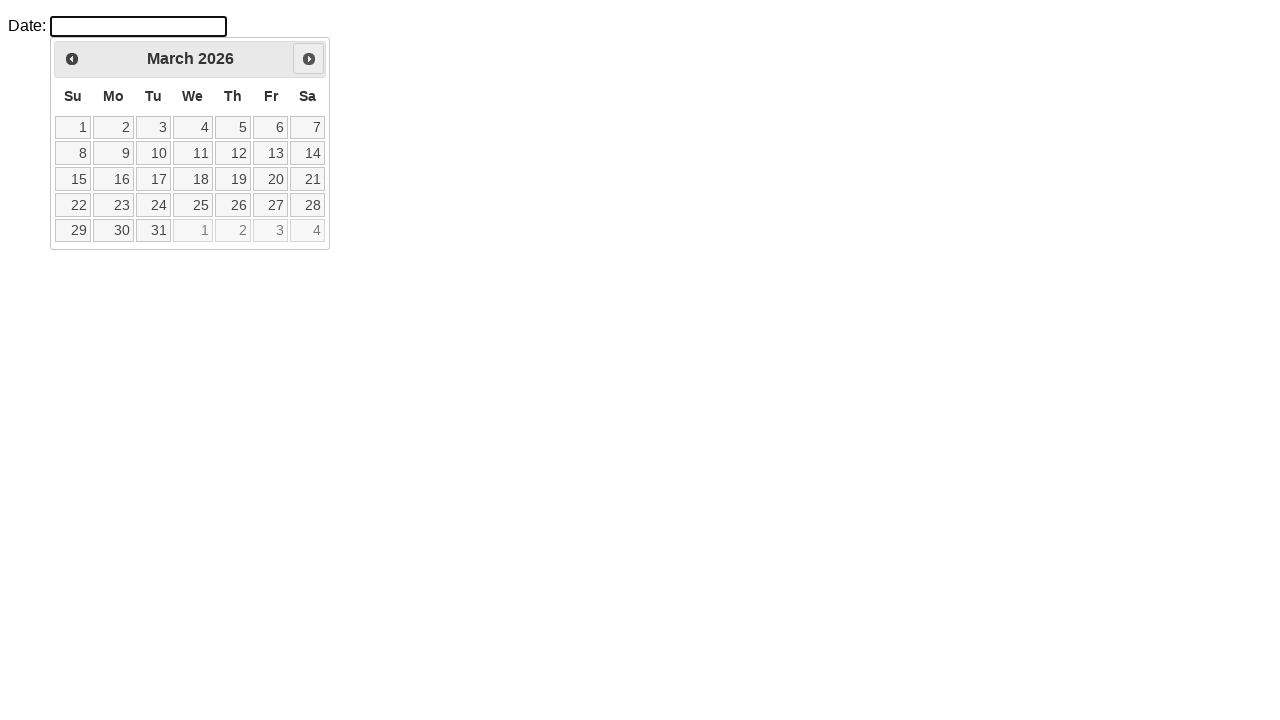

Waited for calendar animation to complete
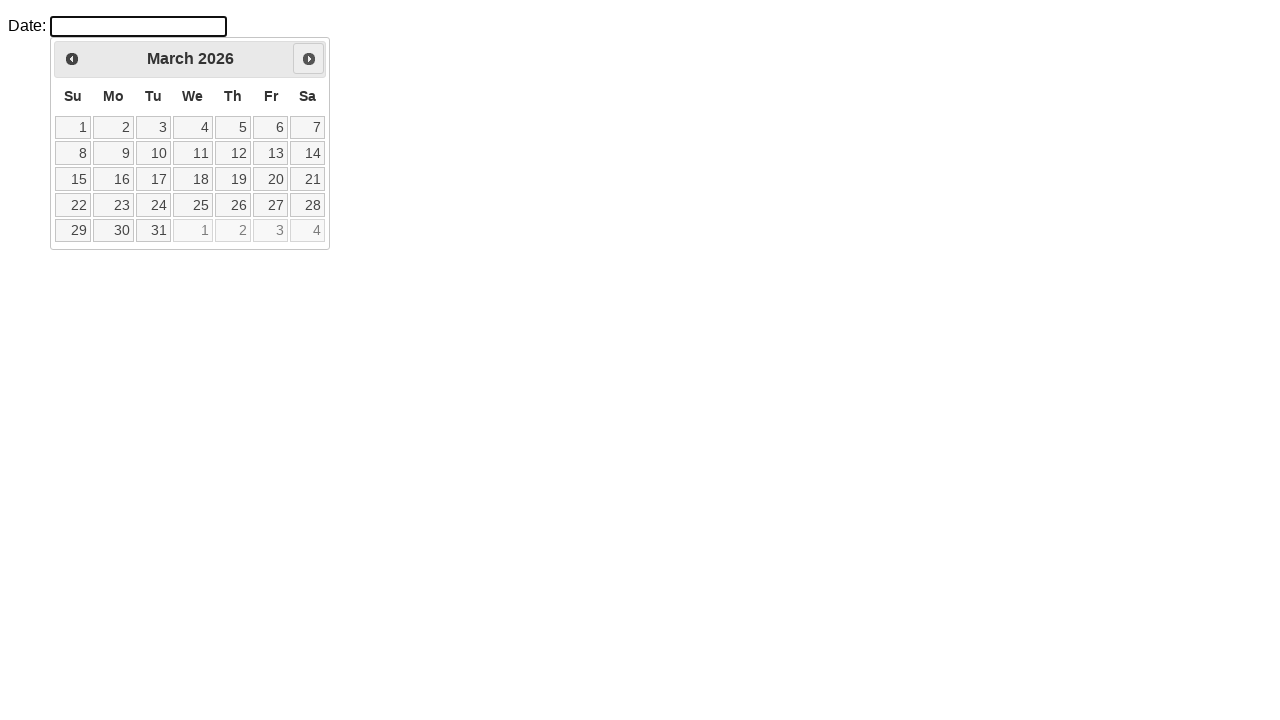

Clicked Next button to navigate to future month (iteration 2/4) at (309, 59) on xpath=//span[contains(text(),'Next')]
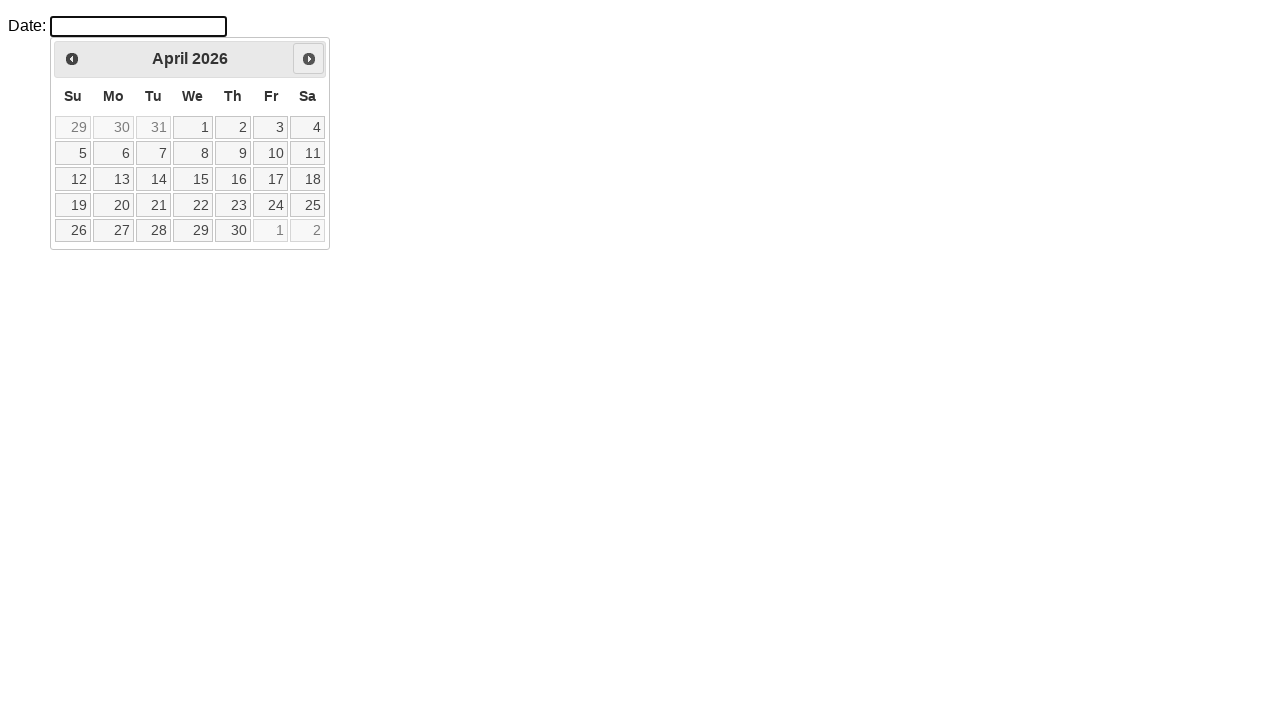

Waited for calendar animation to complete
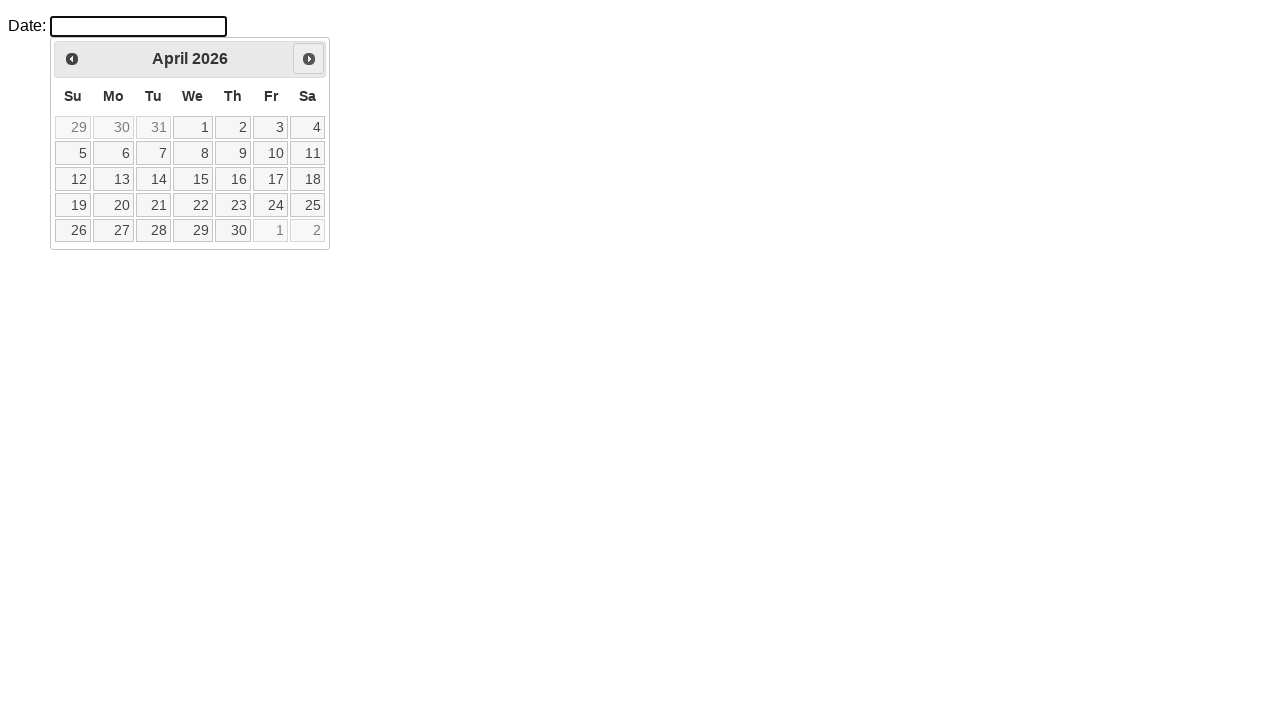

Clicked Next button to navigate to future month (iteration 3/4) at (309, 59) on xpath=//span[contains(text(),'Next')]
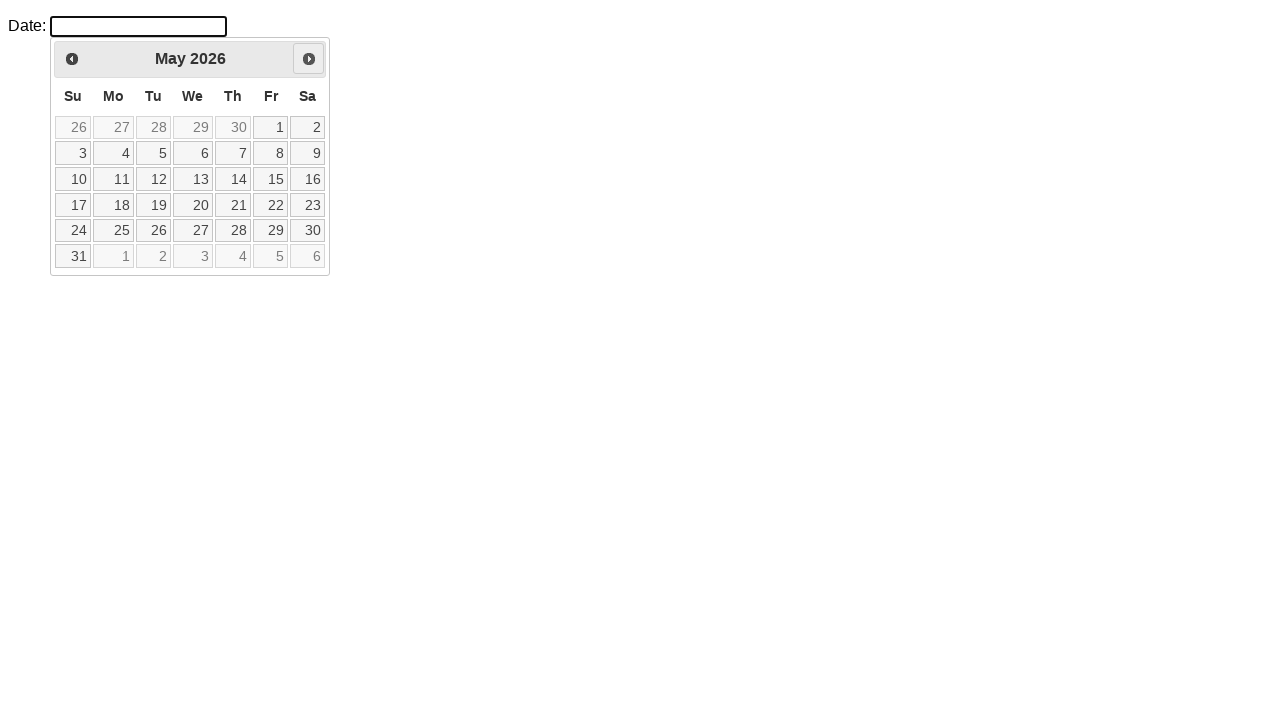

Waited for calendar animation to complete
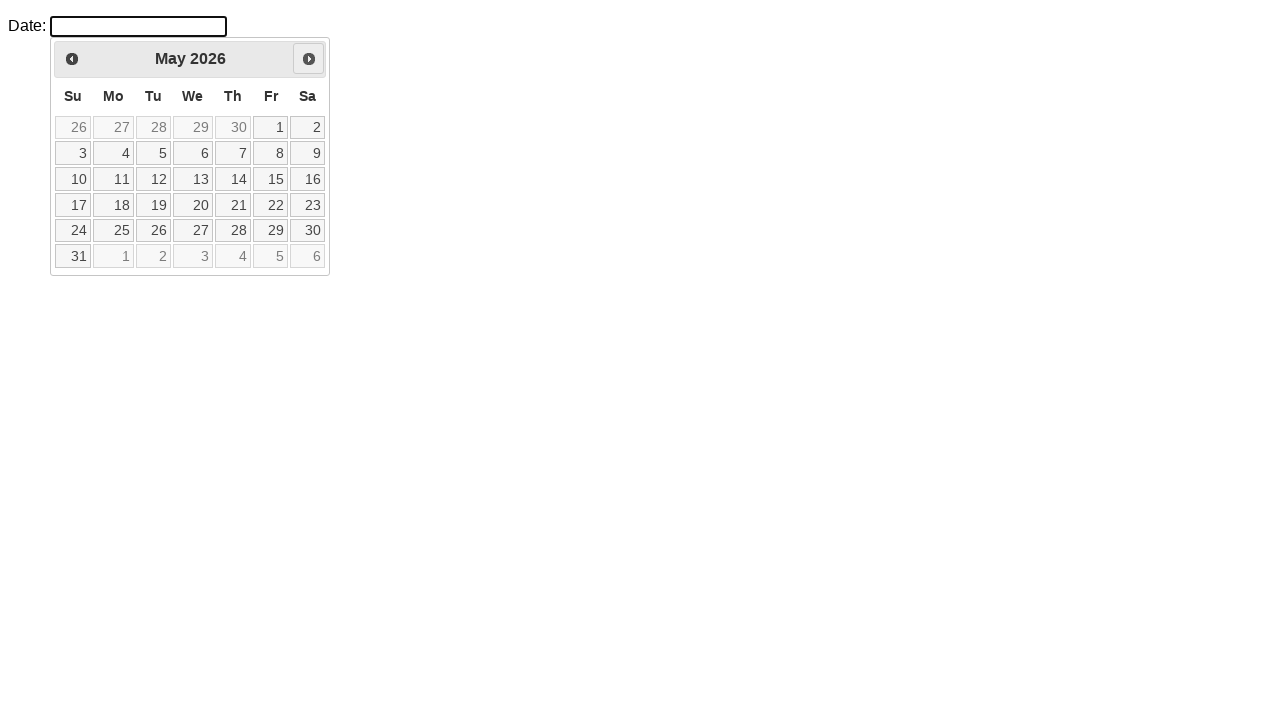

Clicked Next button to navigate to future month (iteration 4/4) at (309, 59) on xpath=//span[contains(text(),'Next')]
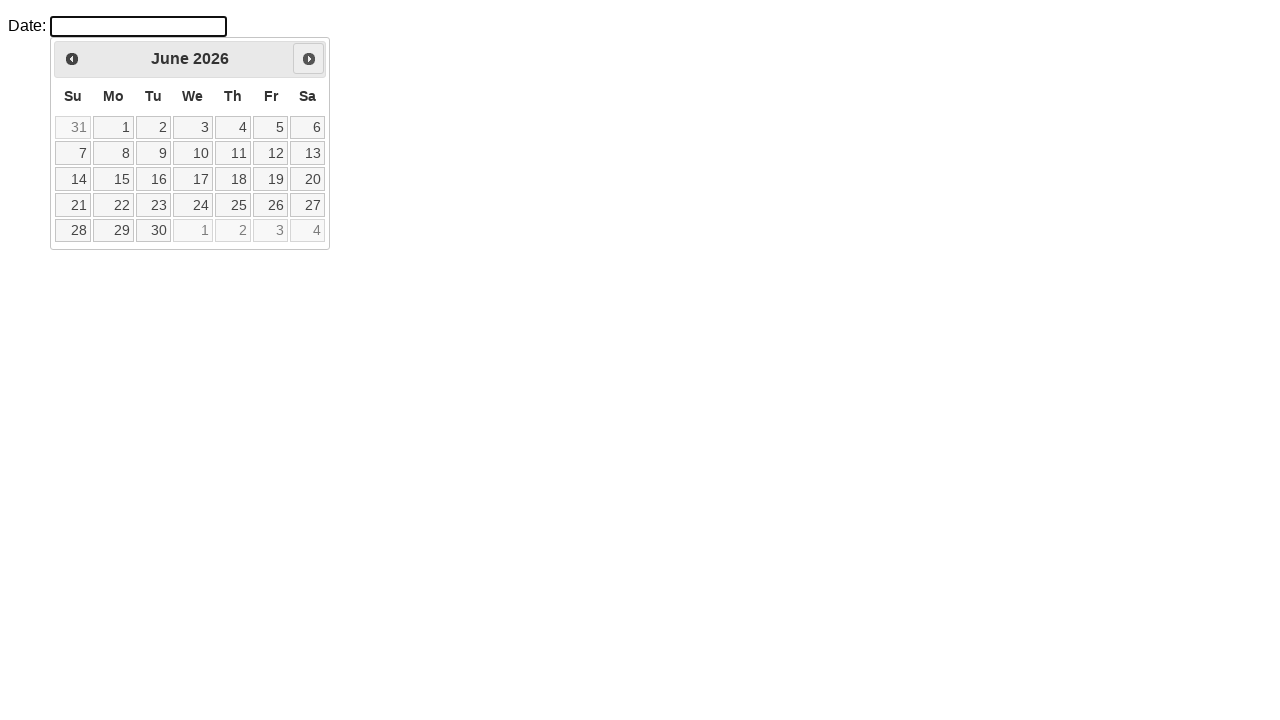

Waited for calendar animation to complete
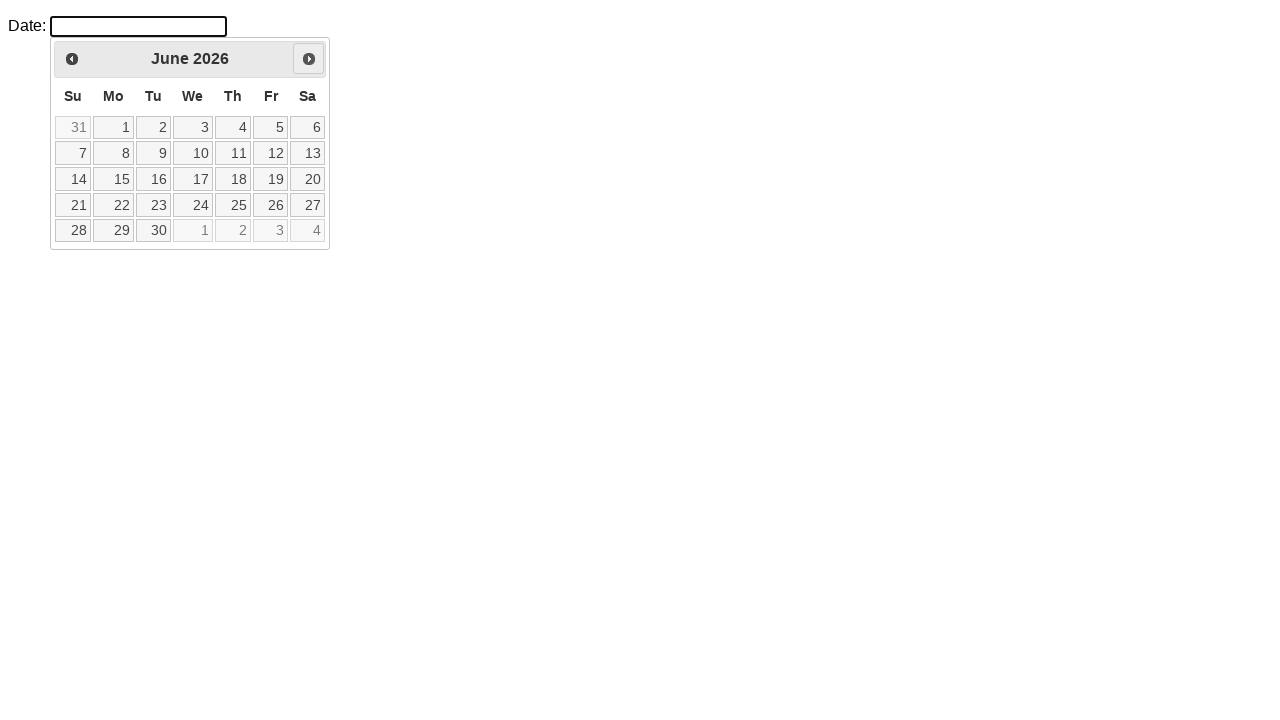

Located calendar body with 5 rows
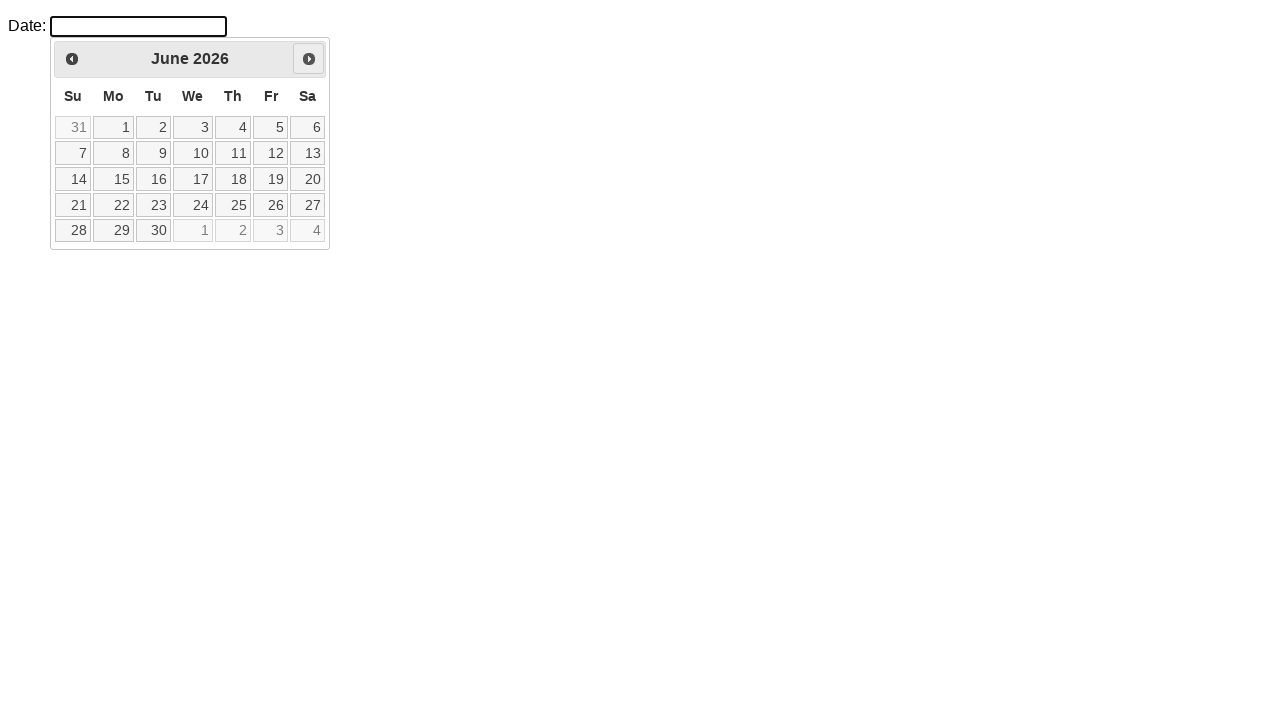

Found and clicked date 15 in the calendar at (114, 179) on xpath=//*[@id='ui-datepicker-div']/table/tbody >> tr >> nth=2 >> td >> nth=1
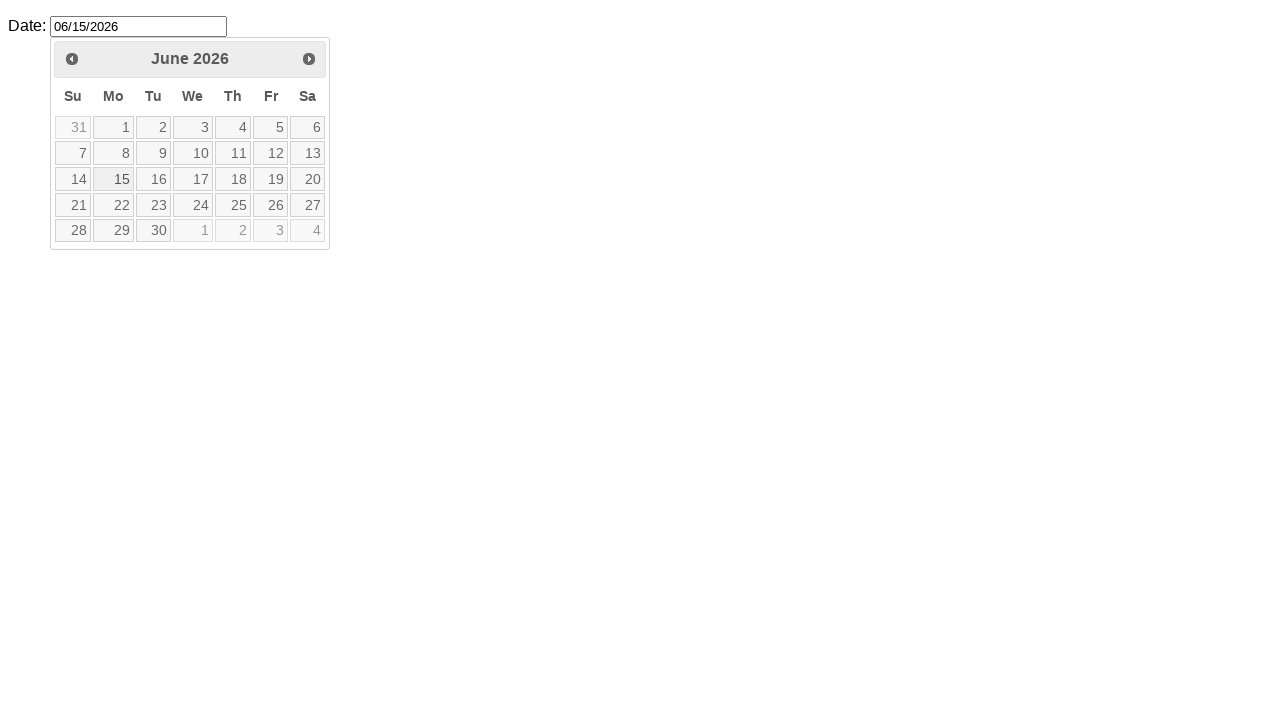

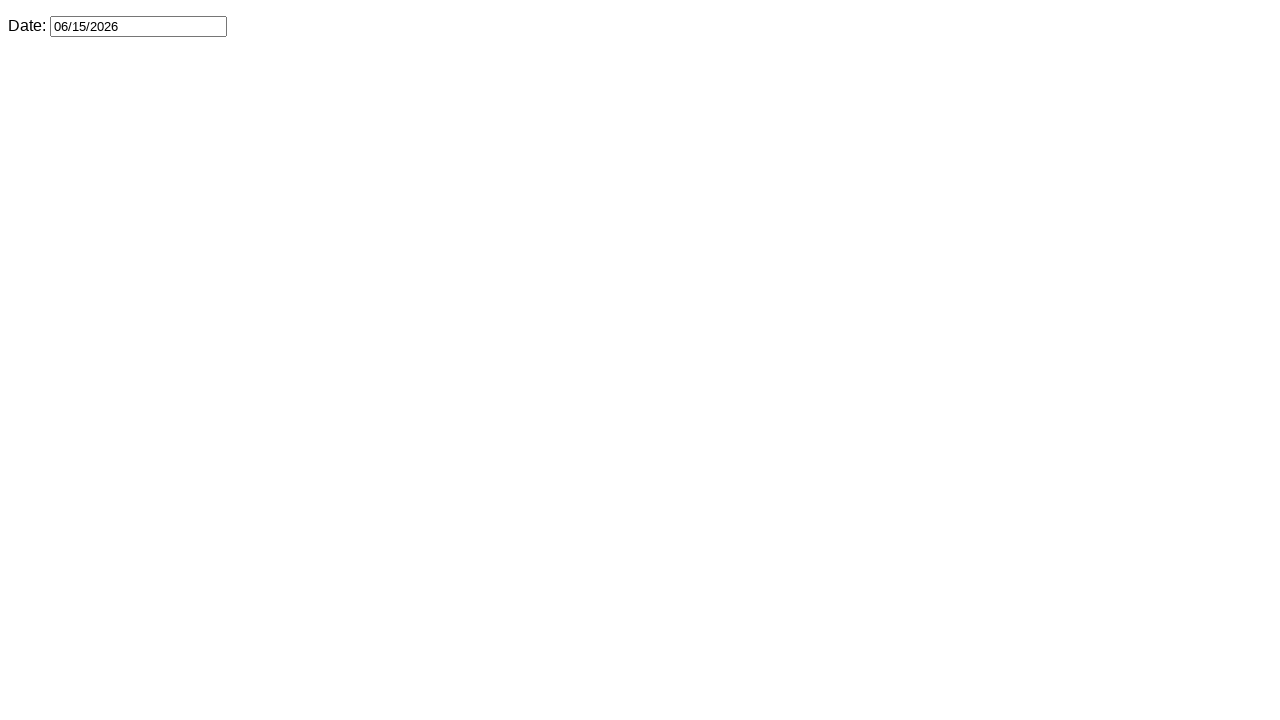